Tests dynamic controls by clicking the remove button and verifying the message appears

Starting URL: https://the-internet.herokuapp.com/dynamic_controls

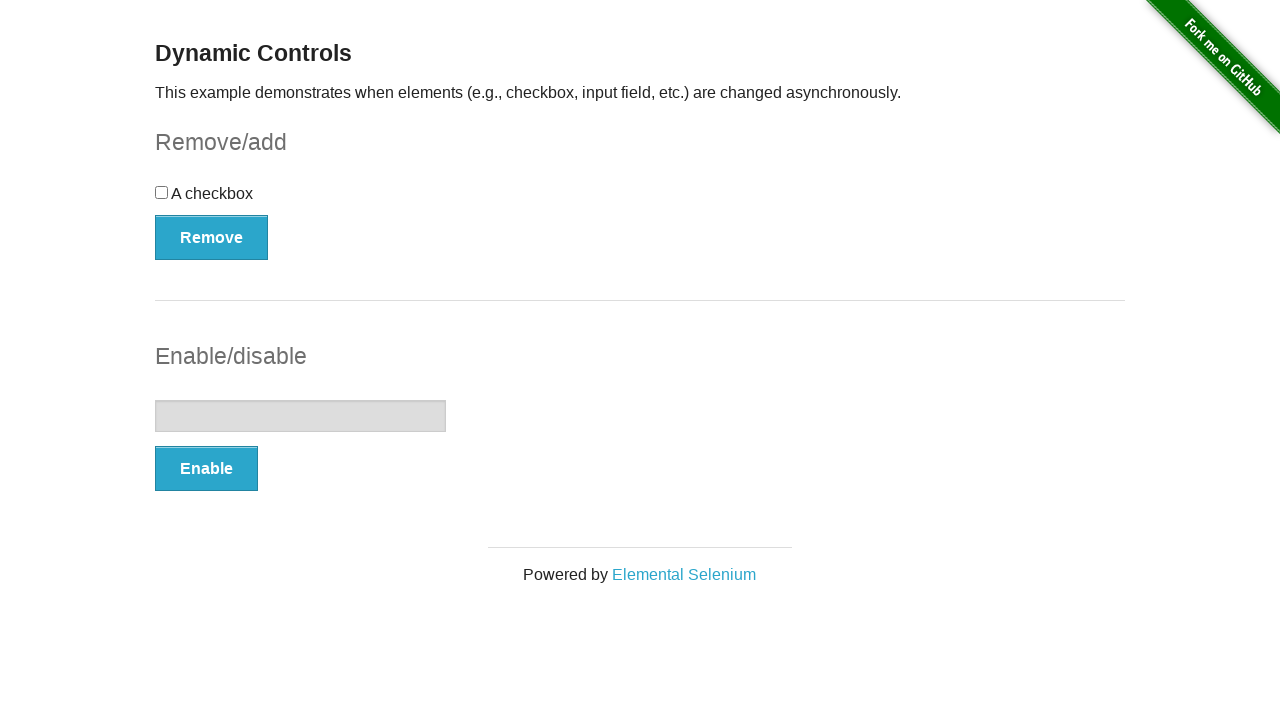

Clicked the first Remove/Add button to remove the dynamic control at (212, 237) on (//button[@autocomplete='off'])[1]
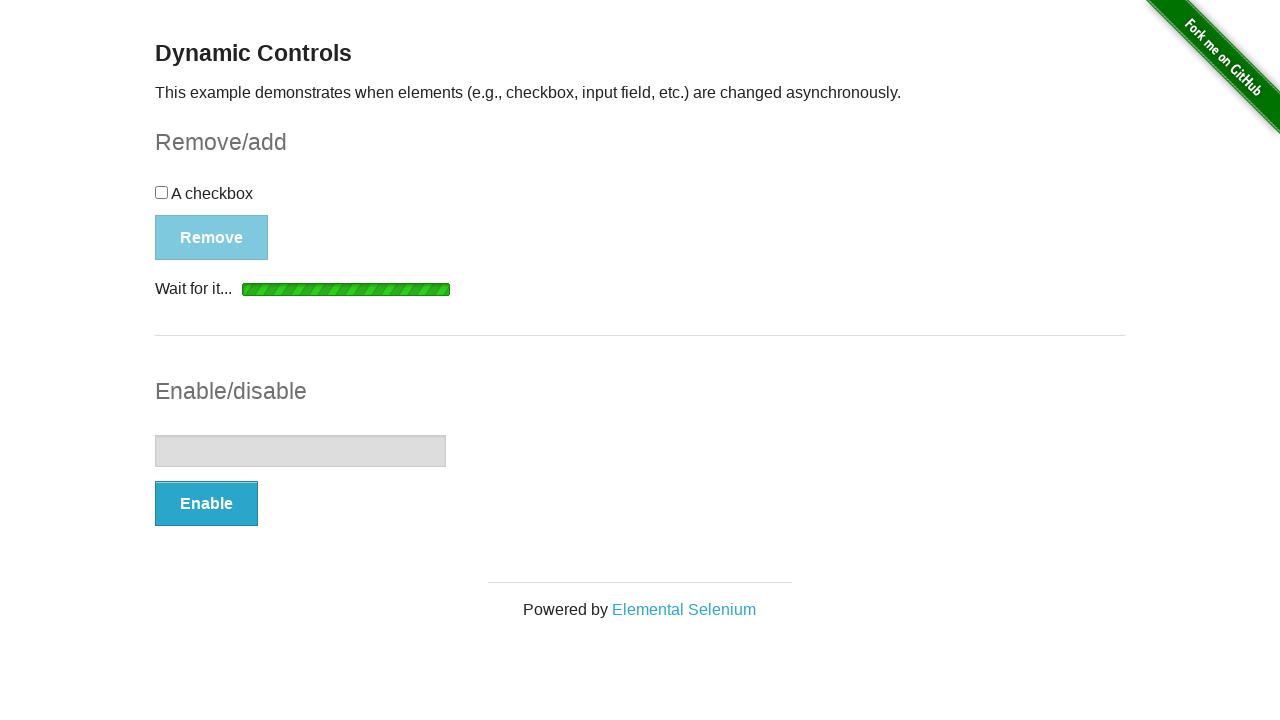

Waited for and located the message element
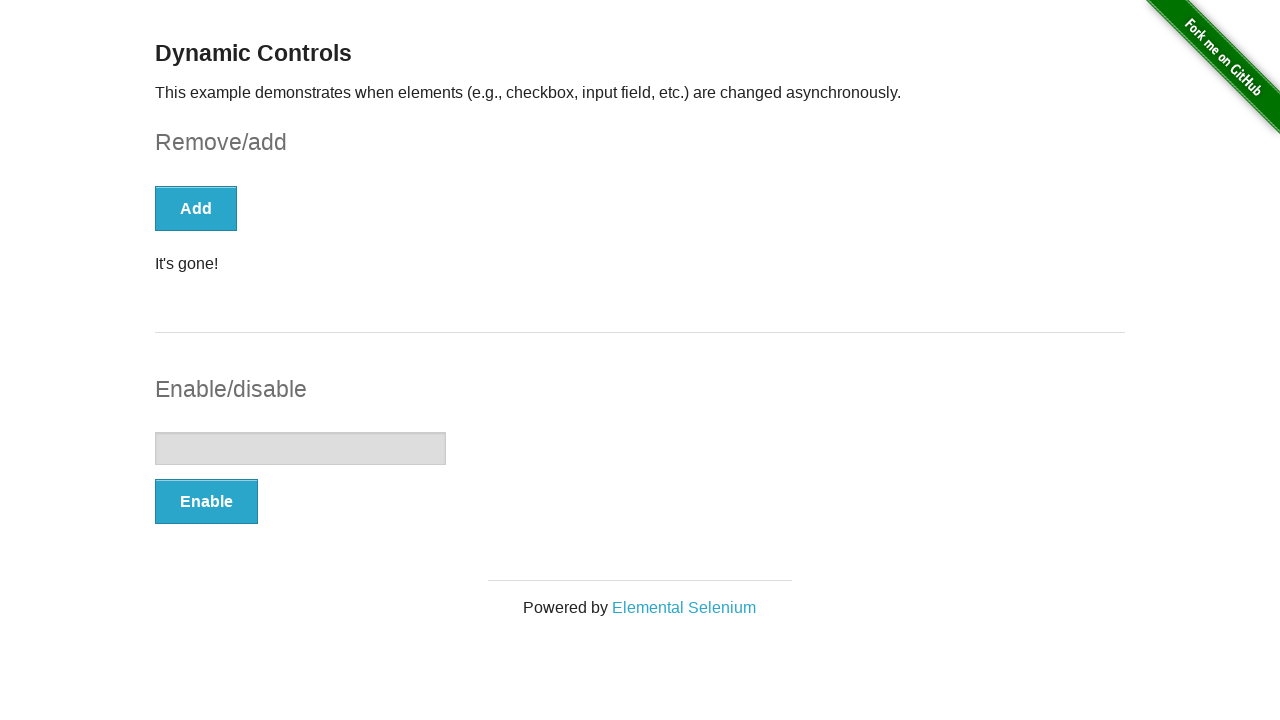

Verified that the message element is visible
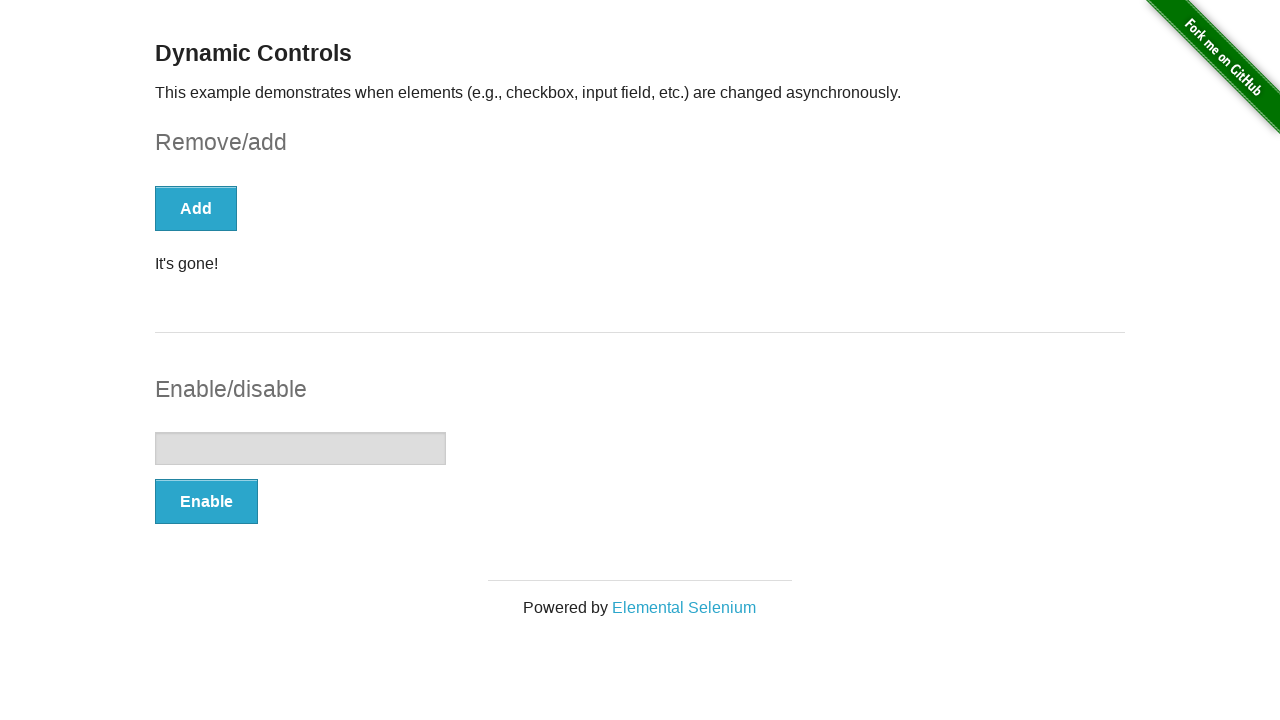

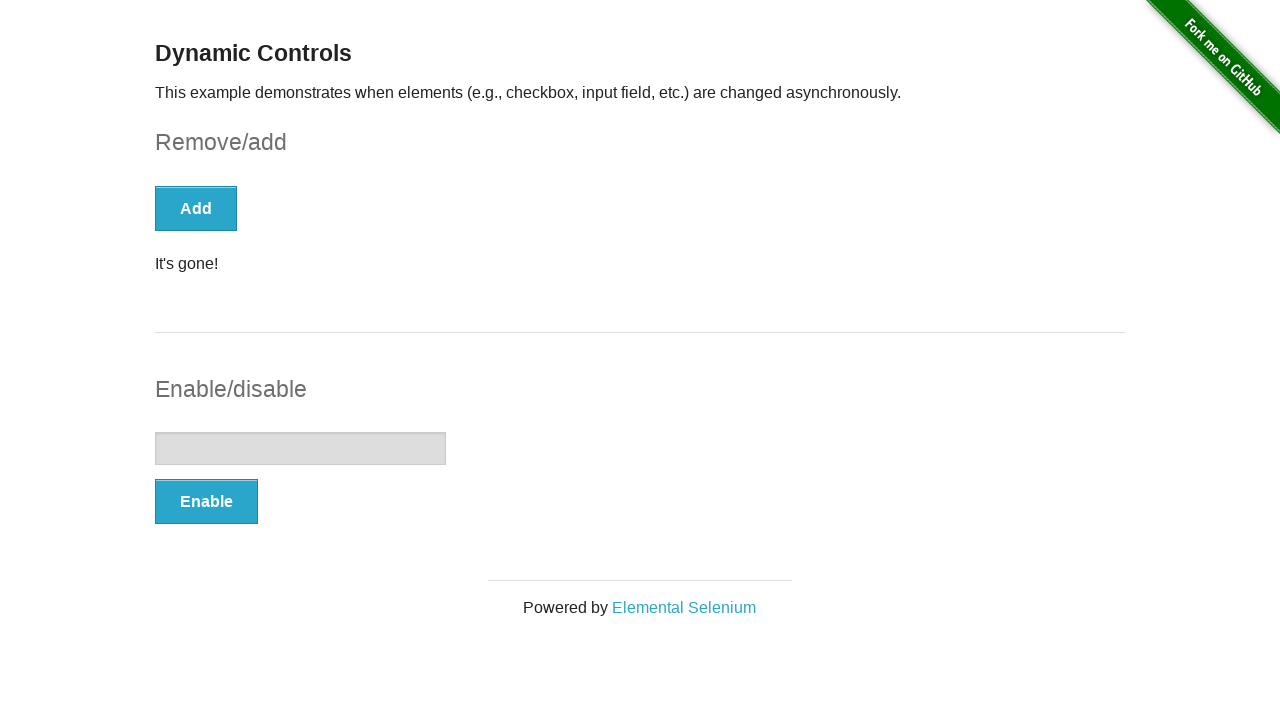